Tests JavaScript confirm dialog interaction by clicking the confirm button, dismissing the alert, and verifying the result message

Starting URL: http://the-internet.herokuapp.com/javascript_alerts

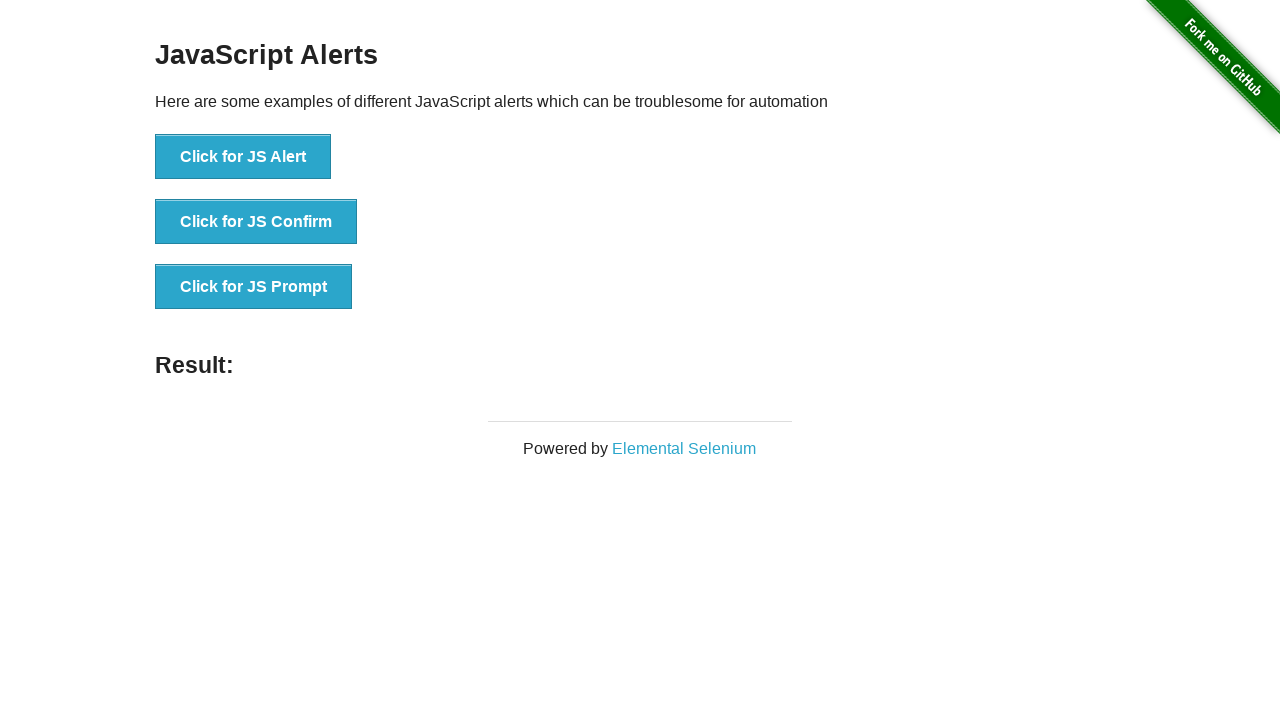

Clicked the JS Confirm button to trigger alert dialog at (256, 222) on xpath=//button[.='Click for JS Confirm']
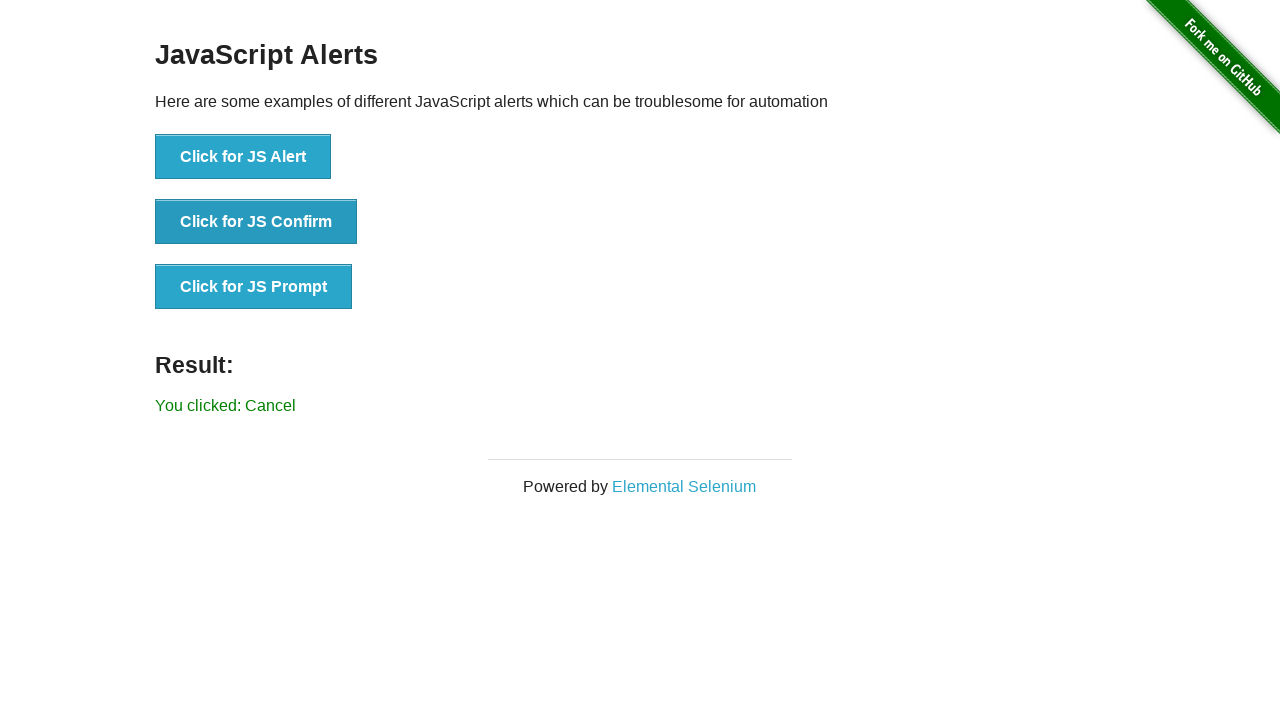

Set up dialog handler to dismiss confirm dialog
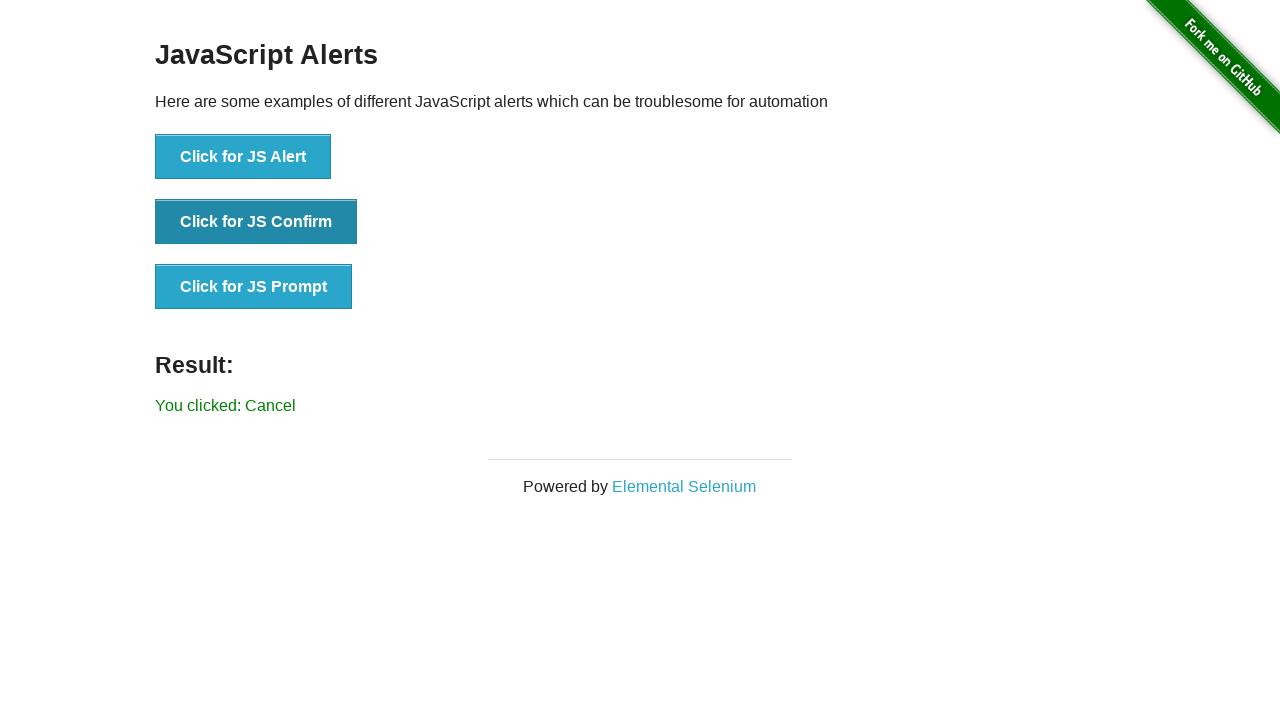

Clicked the JS Confirm button again to trigger and dismiss the alert at (256, 222) on xpath=//button[.='Click for JS Confirm']
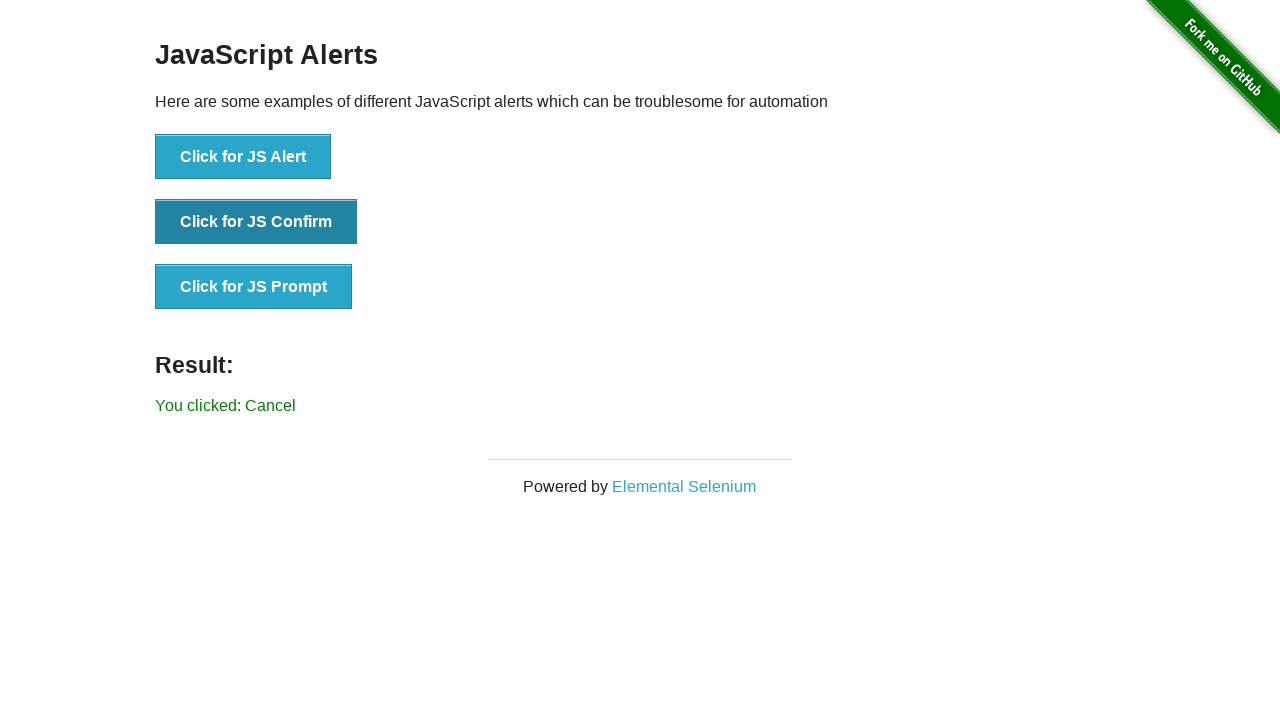

Result message appeared on page
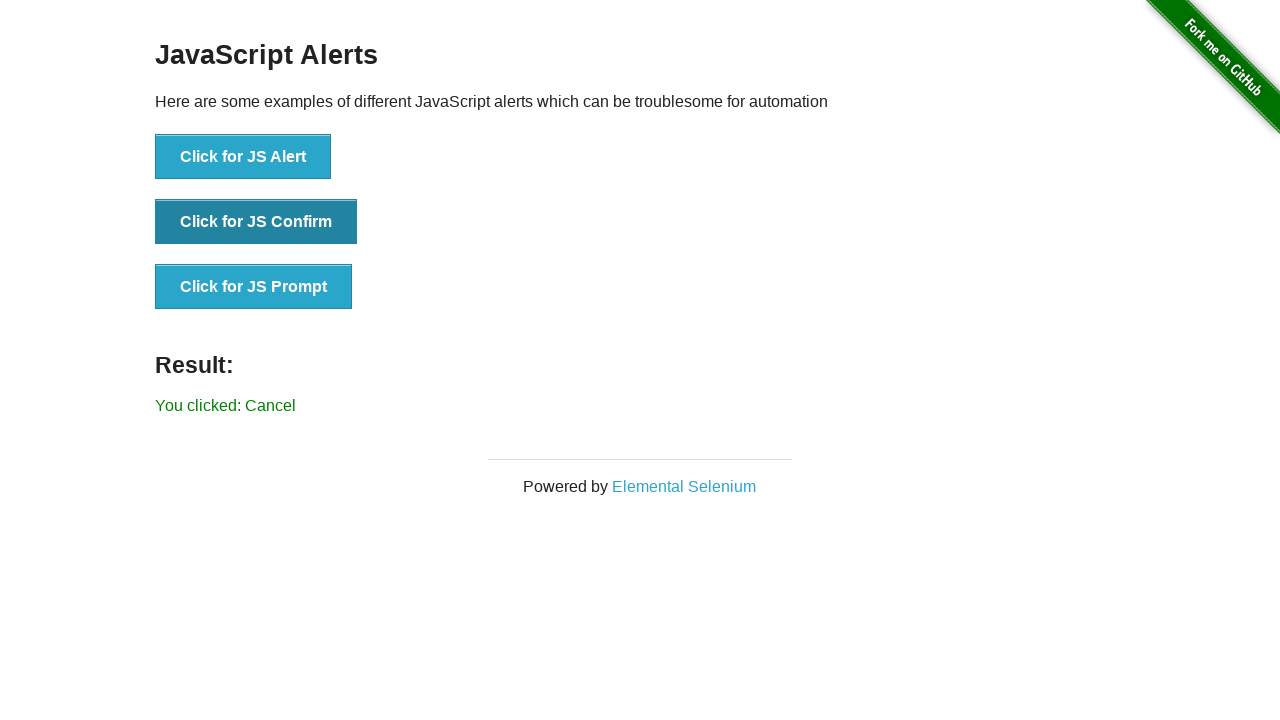

Retrieved result text: 'You clicked: Cancel'
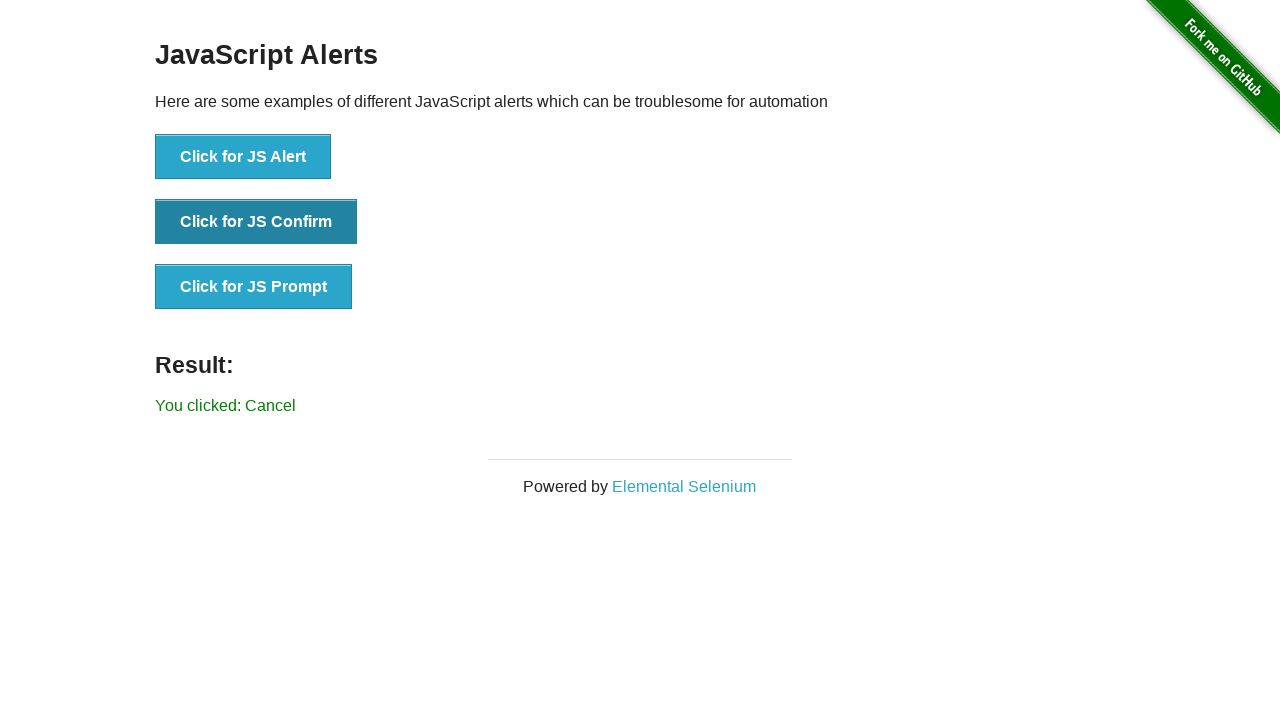

Verified result text matches expected 'You clicked: Cancel'
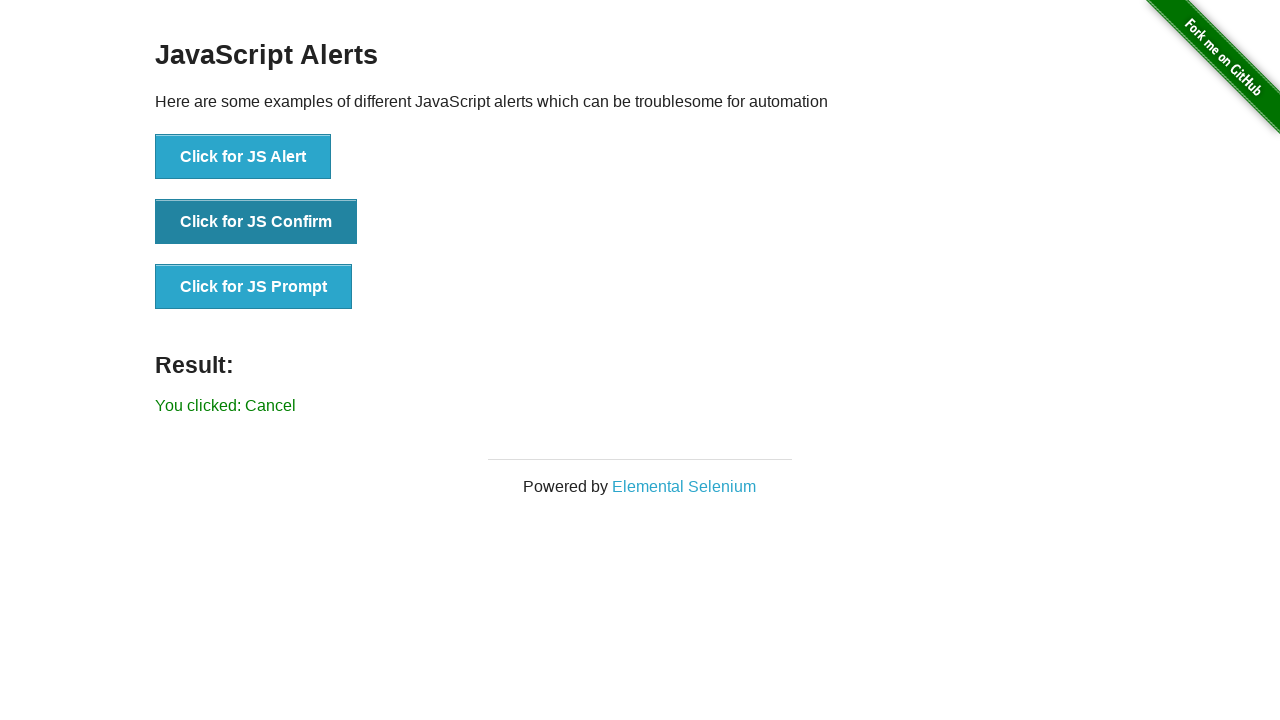

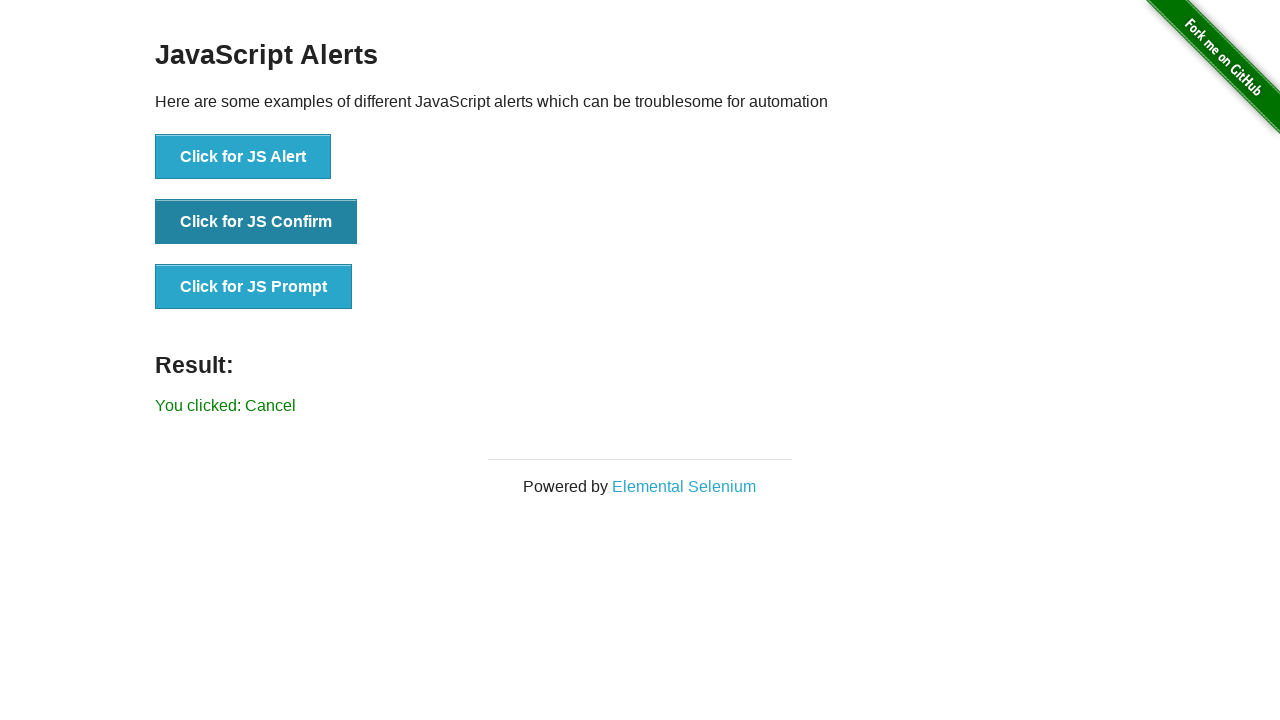